Tests checkbox functionality by verifying checkbox count and toggling a checkbox state

Starting URL: https://rahulshettyacademy.com/dropdownsPractise/

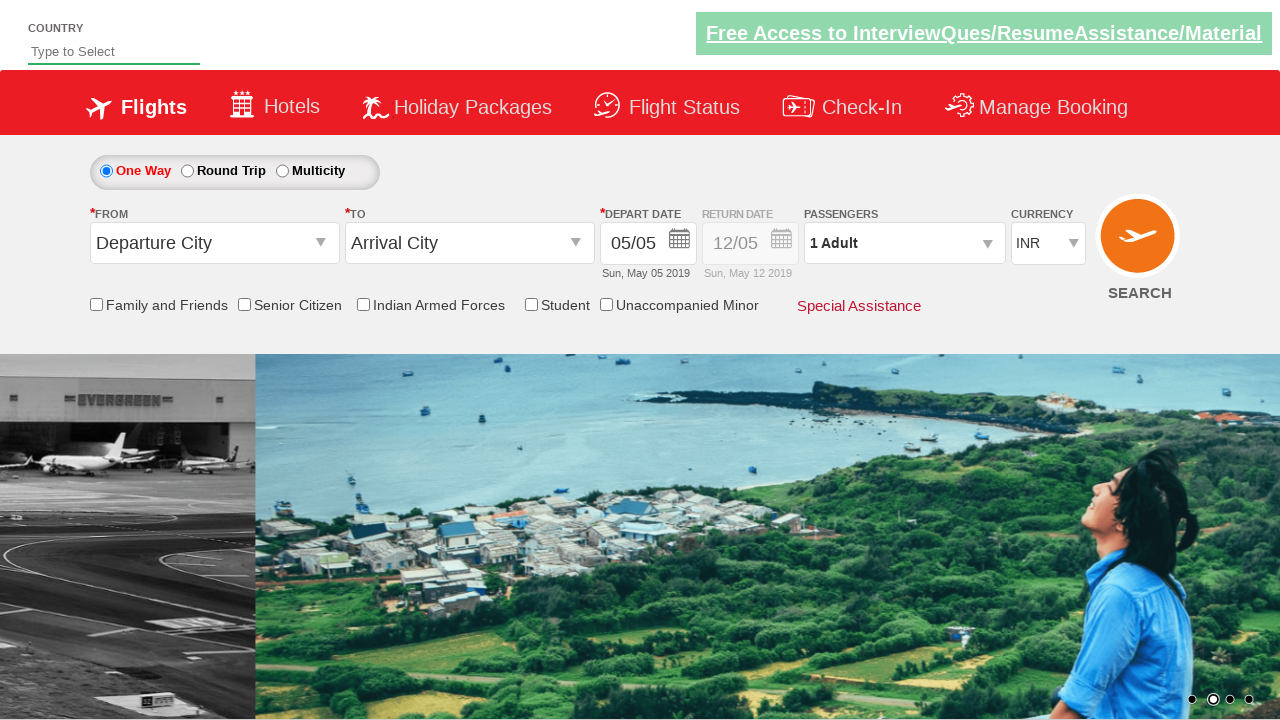

Located all checkbox elements on the page
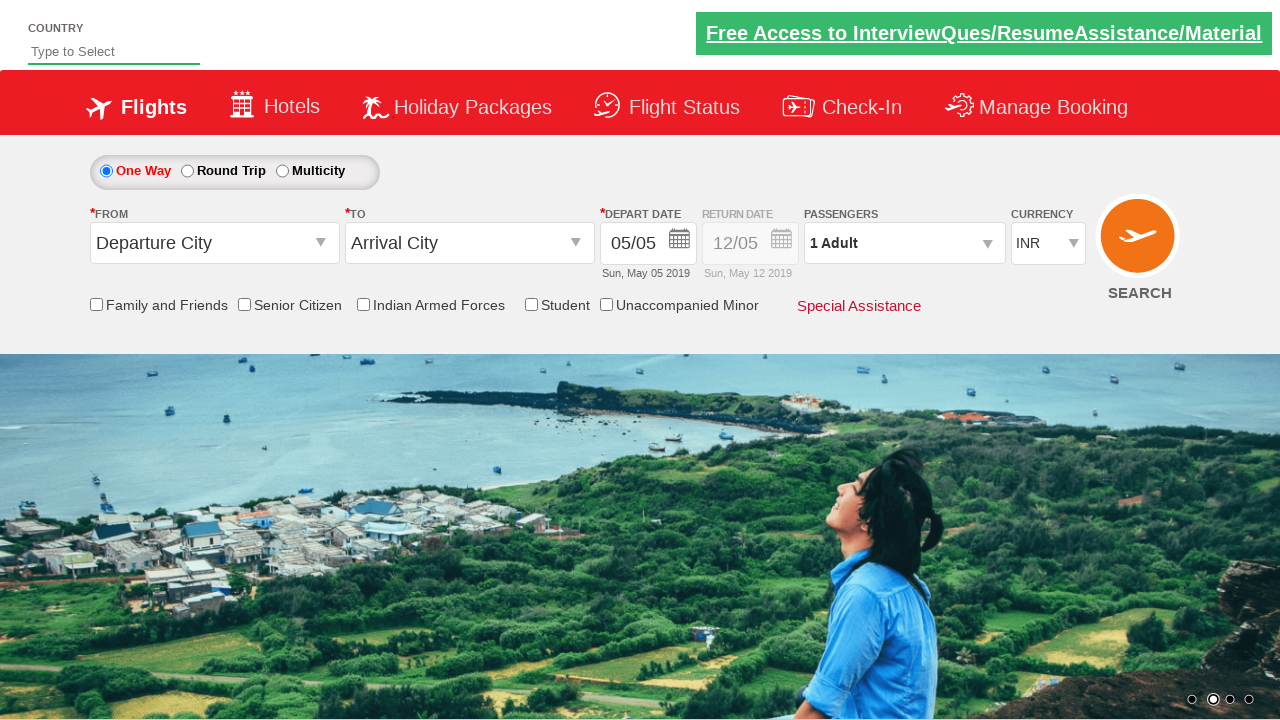

Counted 6 checkboxes on the page
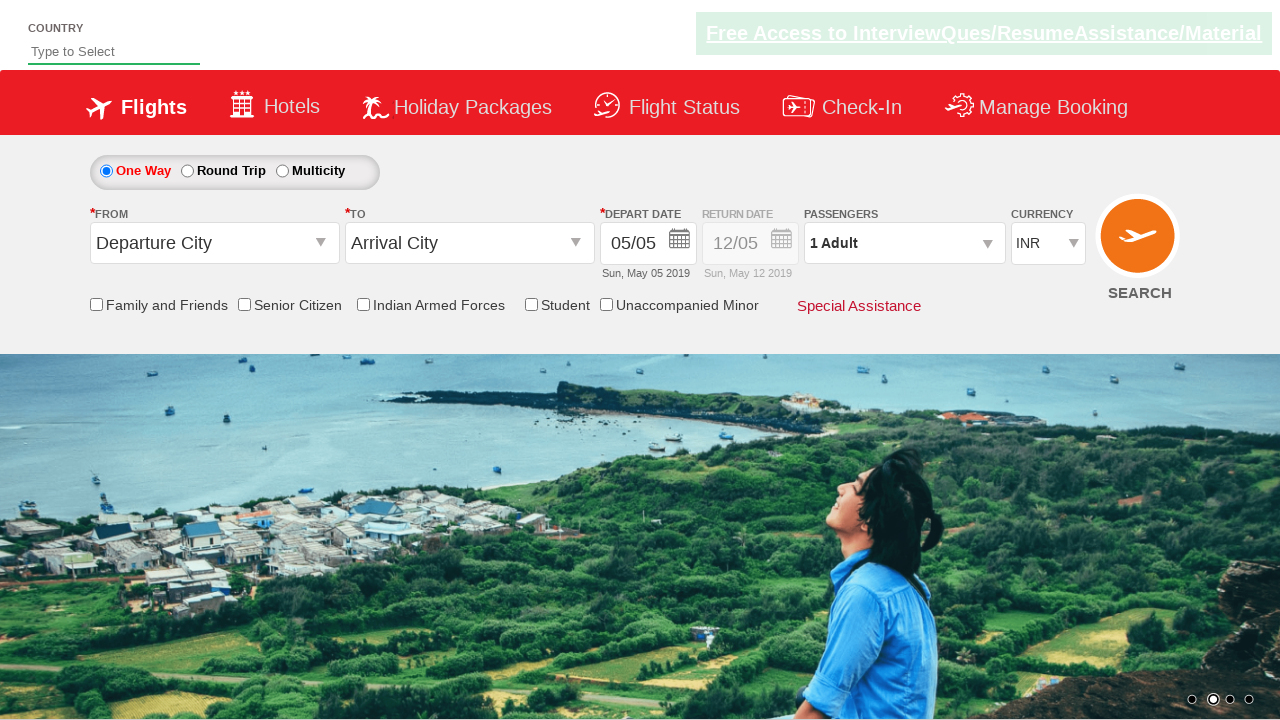

Clicked senior citizen discount checkbox at (244, 304) on #ctl00_mainContent_chk_SeniorCitizenDiscount
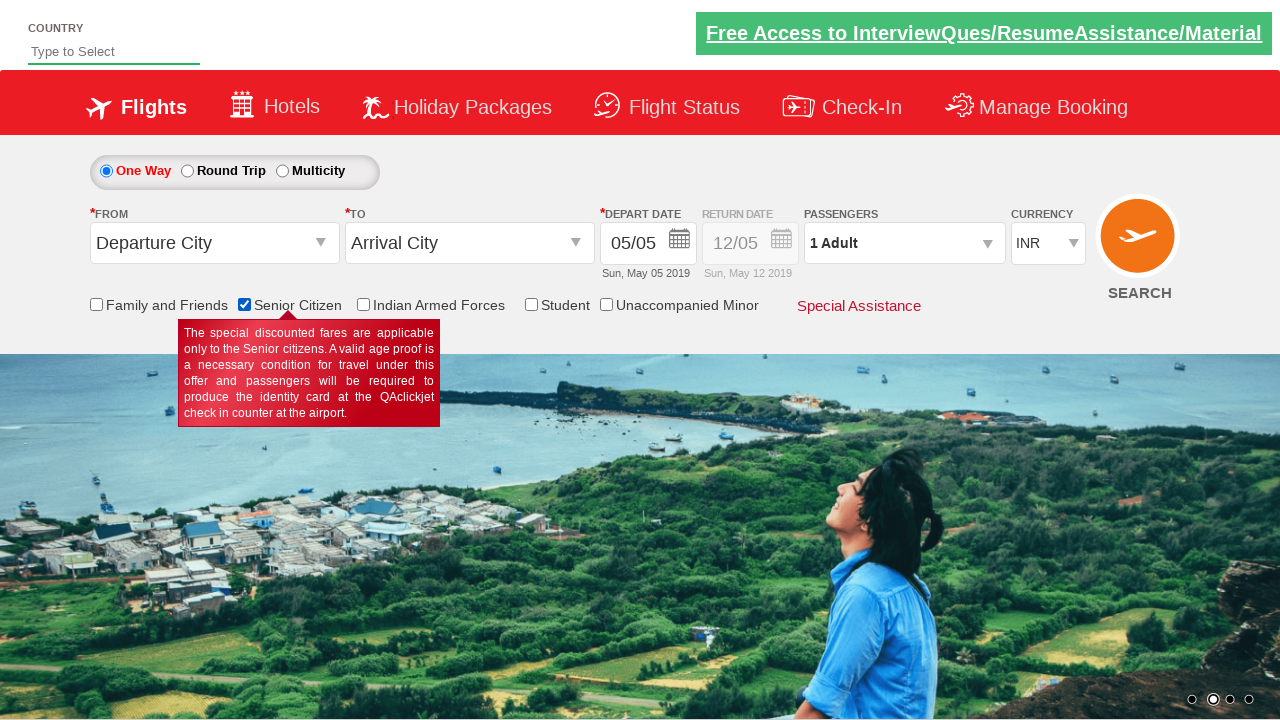

Verified senior citizen discount checkbox is now checked
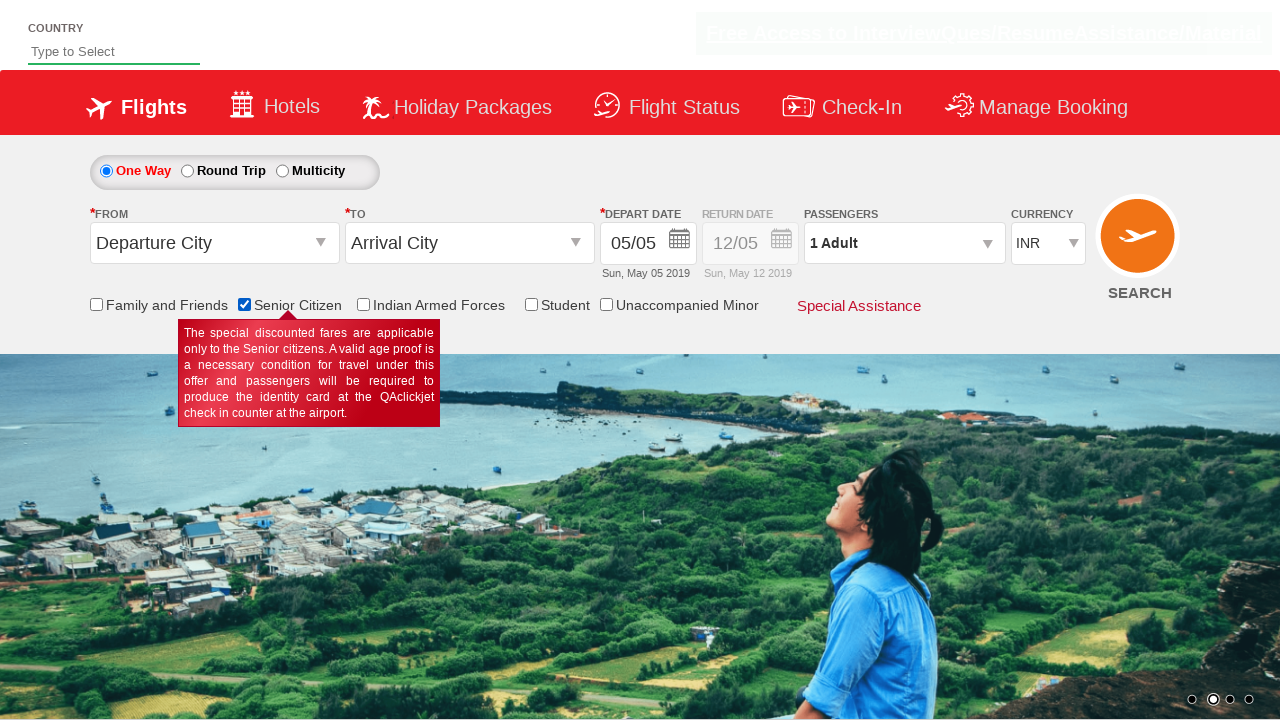

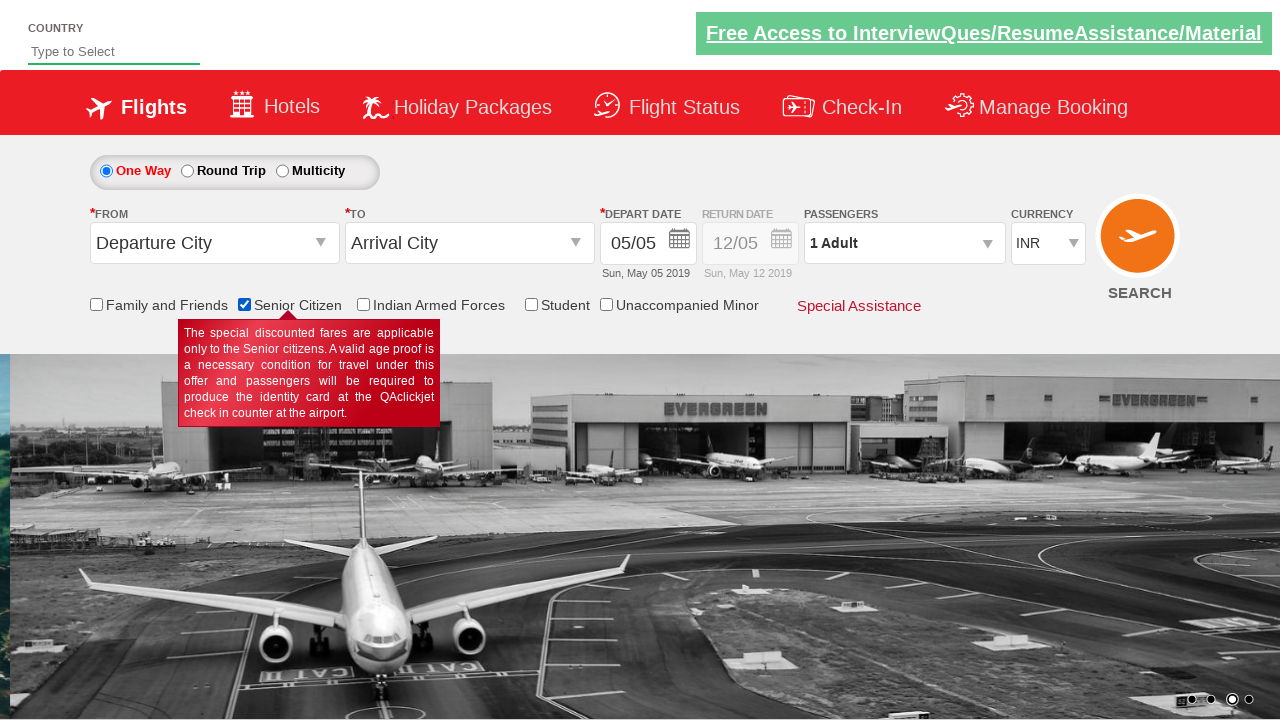